Tests JavaScript prompt alert functionality by clicking a button, entering a name in the prompt dialog, accepting it, and verifying the result message displays the entered name

Starting URL: https://testcenter.techproeducation.com/index.php?page=javascript-alerts

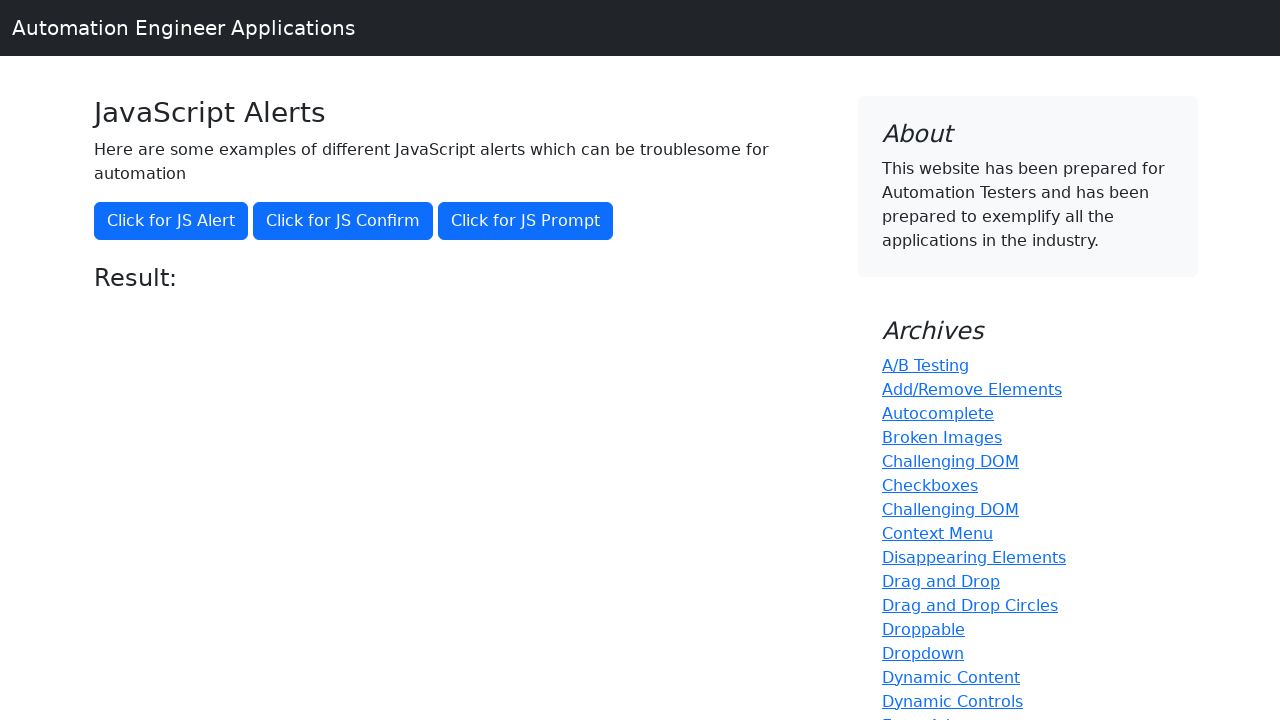

Clicked button to trigger JavaScript prompt alert at (526, 221) on xpath=//*[@onclick='jsPrompt()']
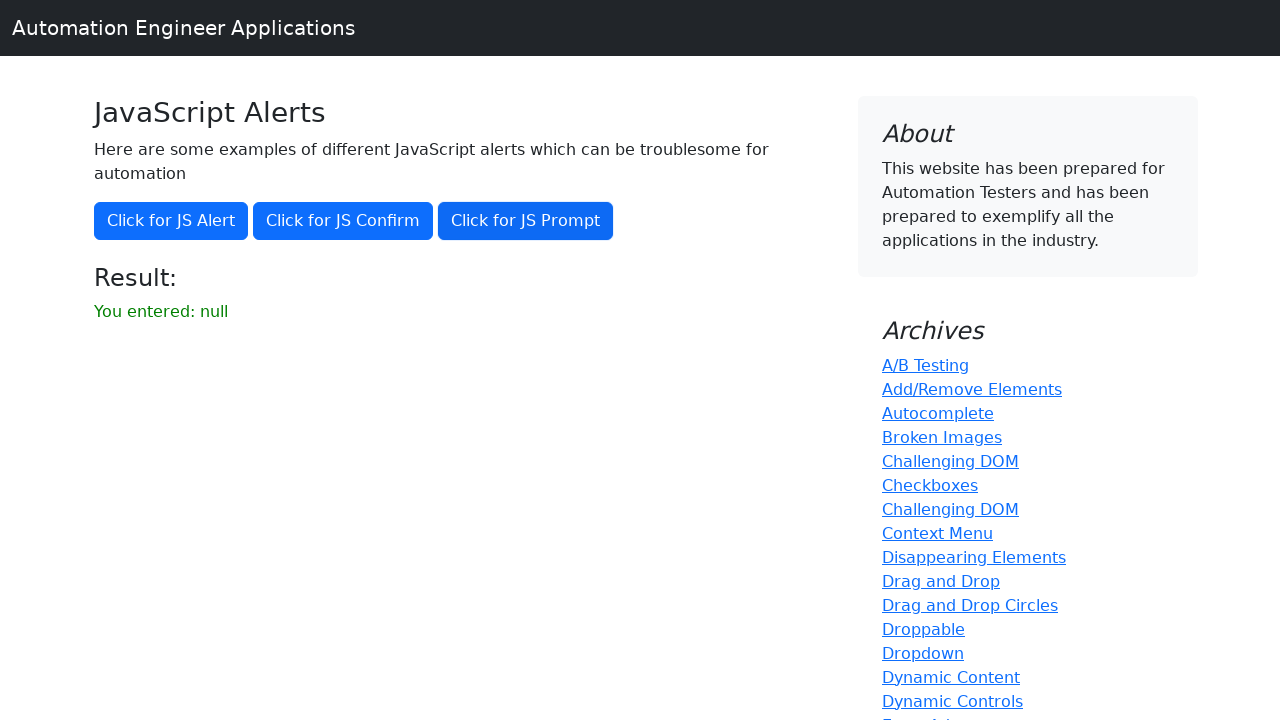

Set up dialog handler to accept prompt with 'Furkan'
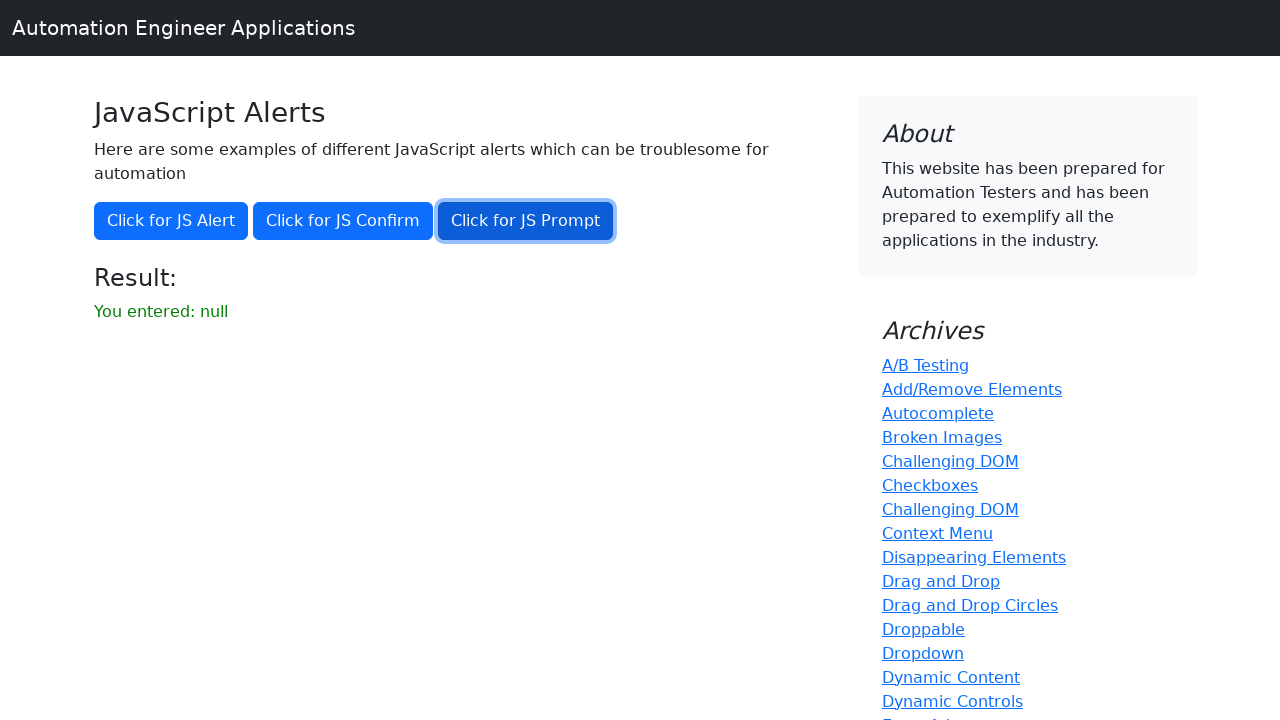

Clicked button to trigger prompt dialog again at (526, 221) on xpath=//*[@onclick='jsPrompt()']
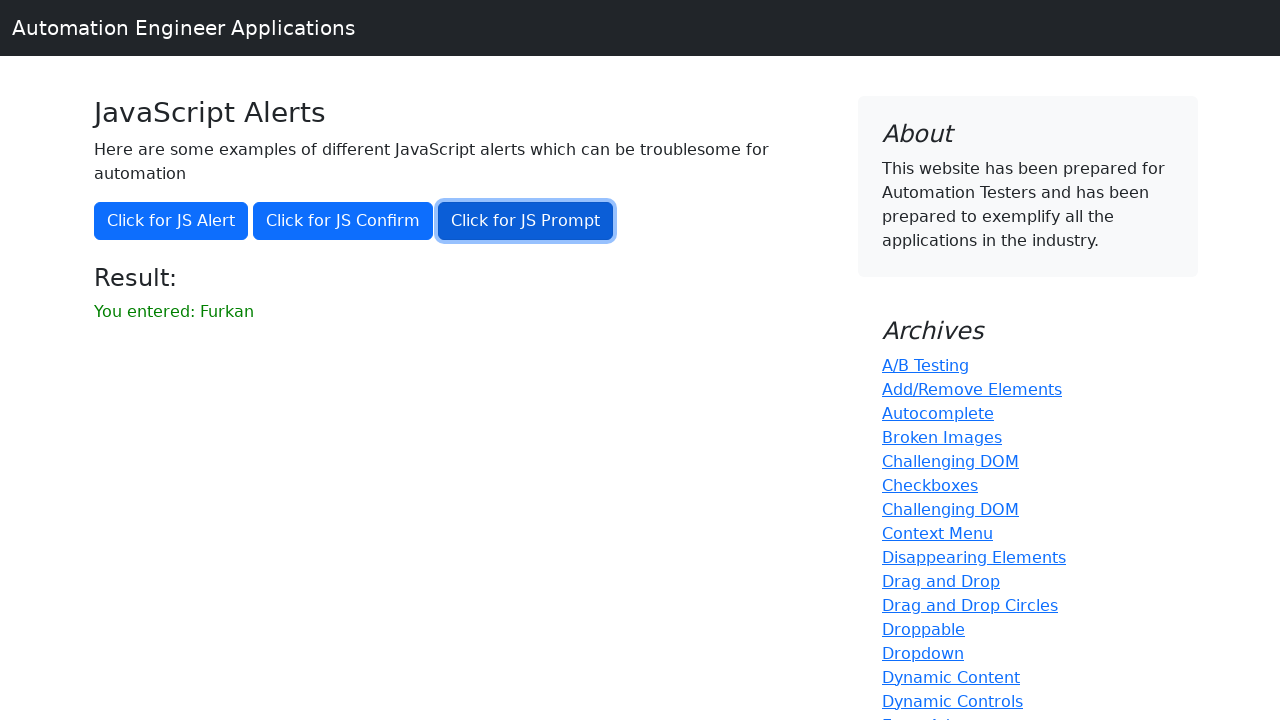

Result element loaded and is visible
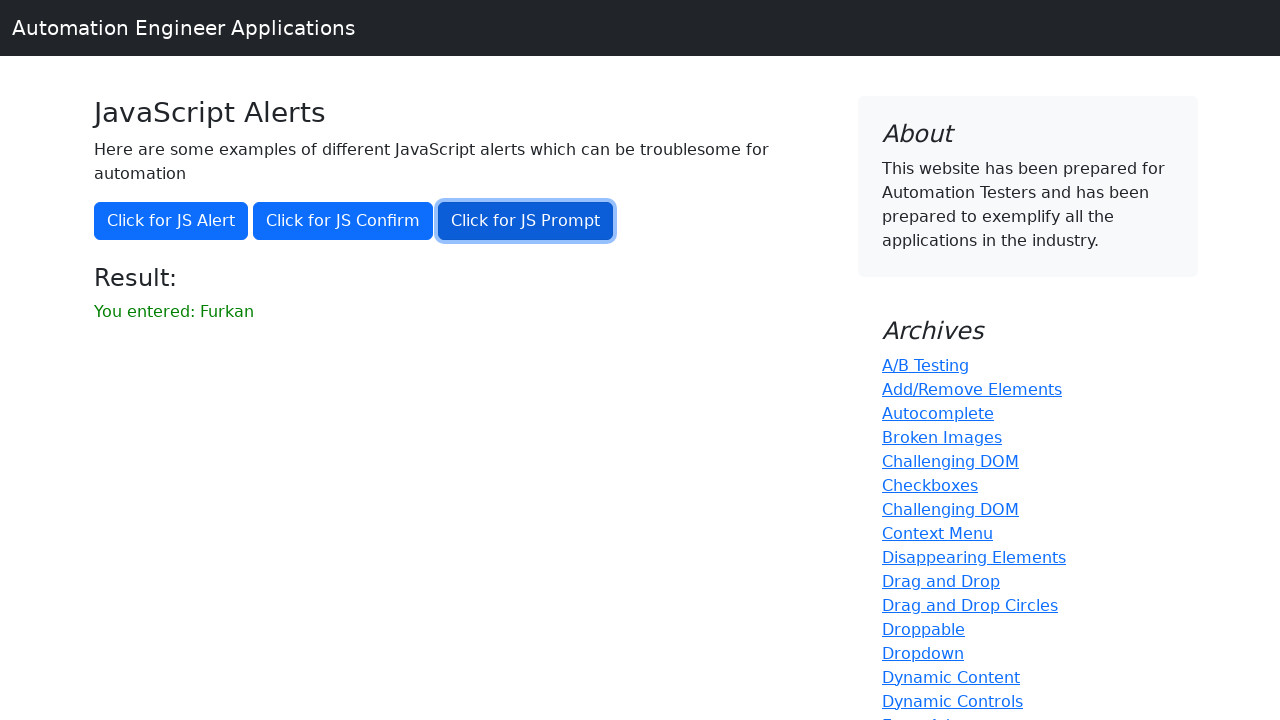

Retrieved result text: You entered: Furkan
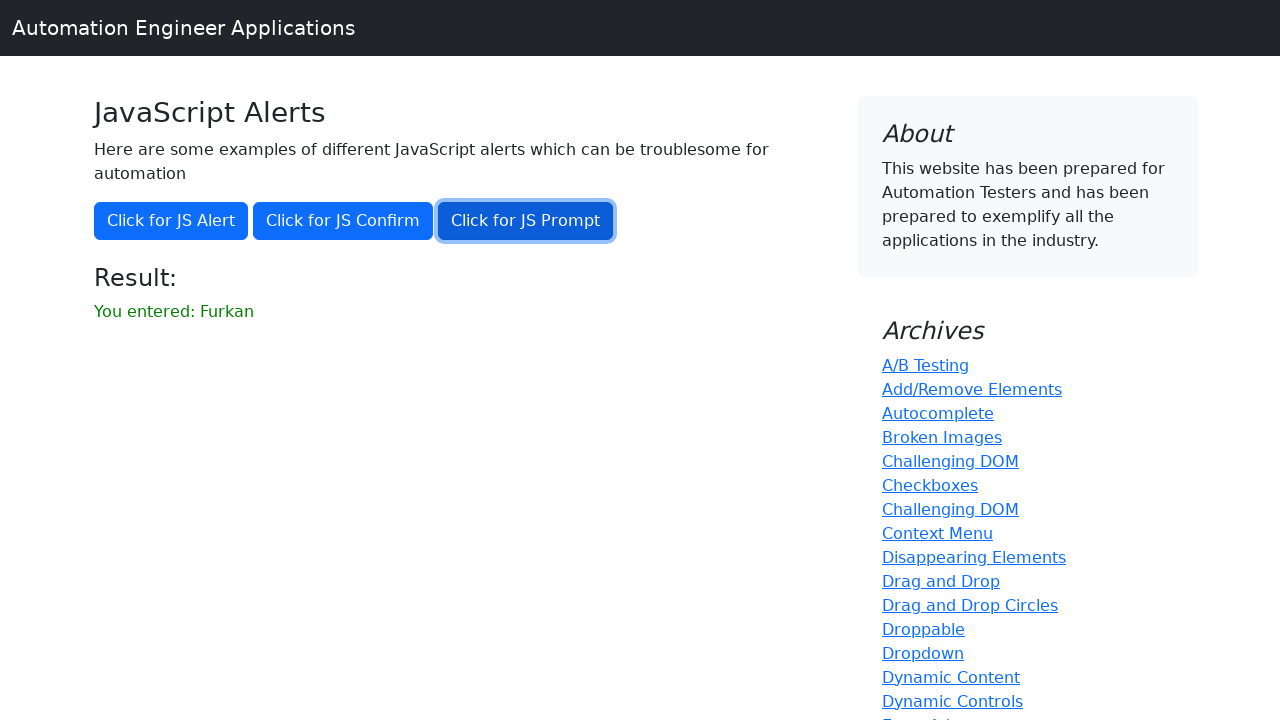

Assertion passed - 'Furkan' found in result message
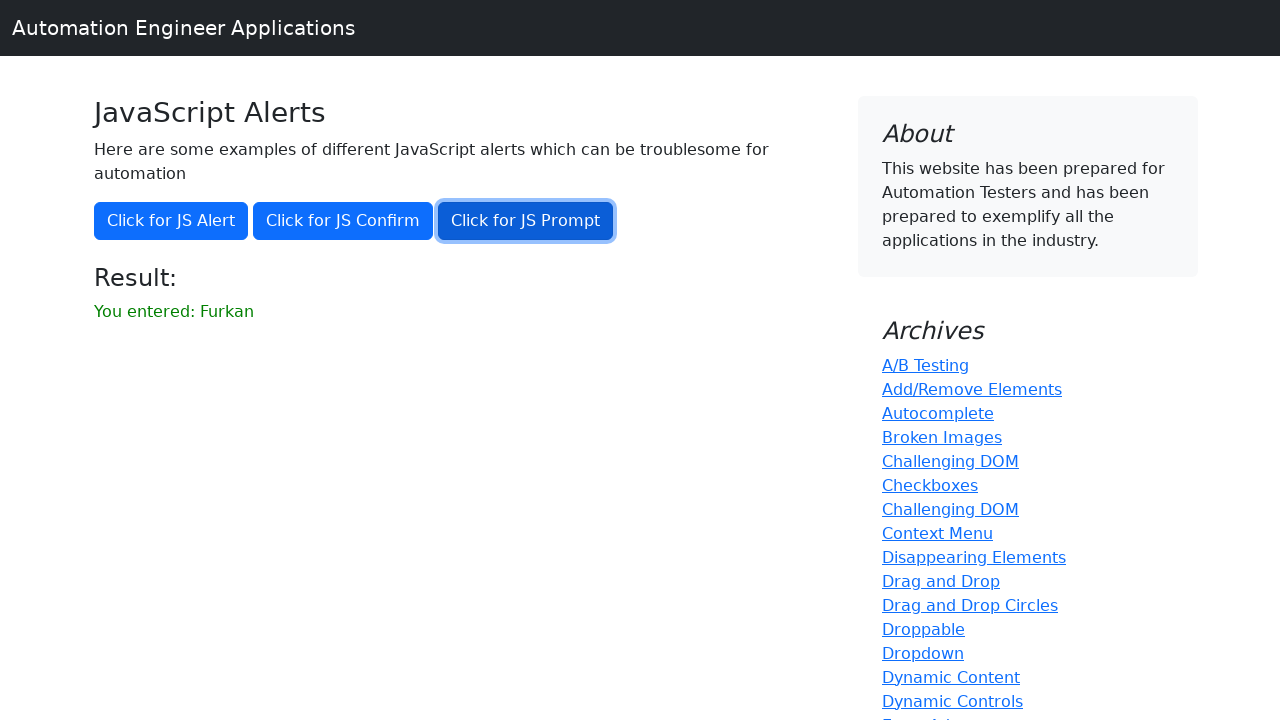

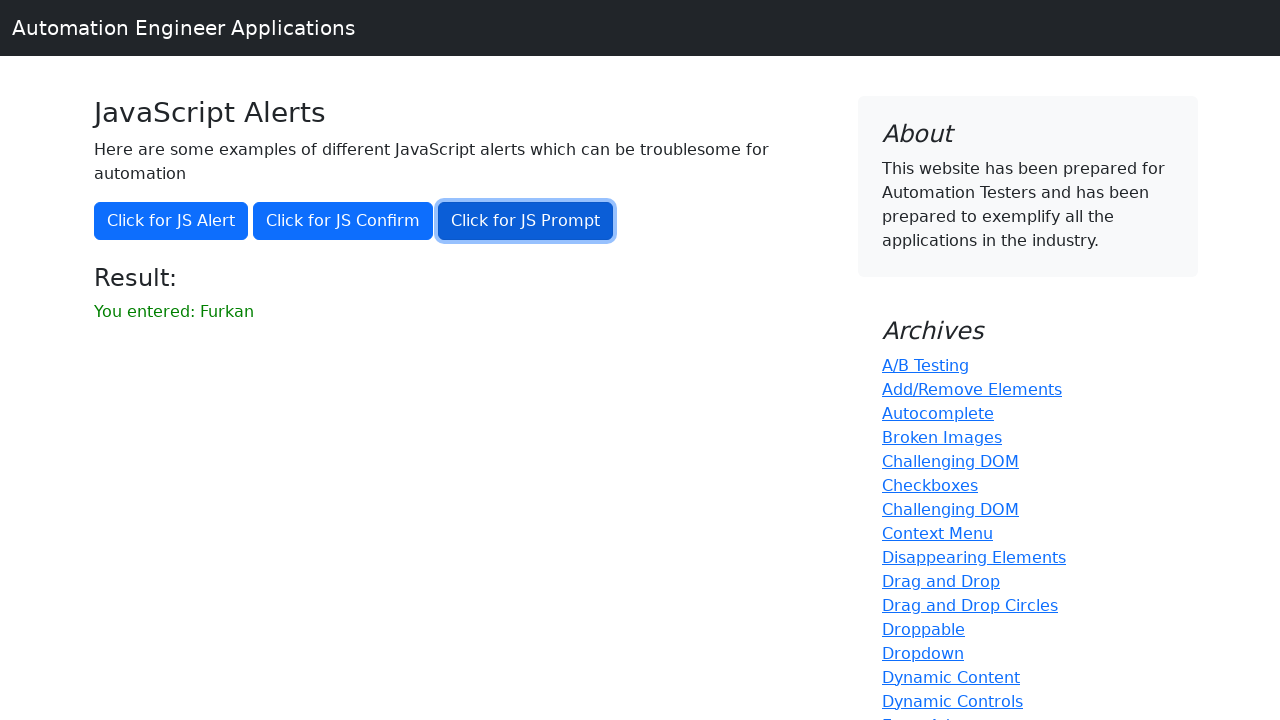